Navigates to Pixelscan fingerprint analysis site and waits for content to load

Starting URL: https://pixelscan.net

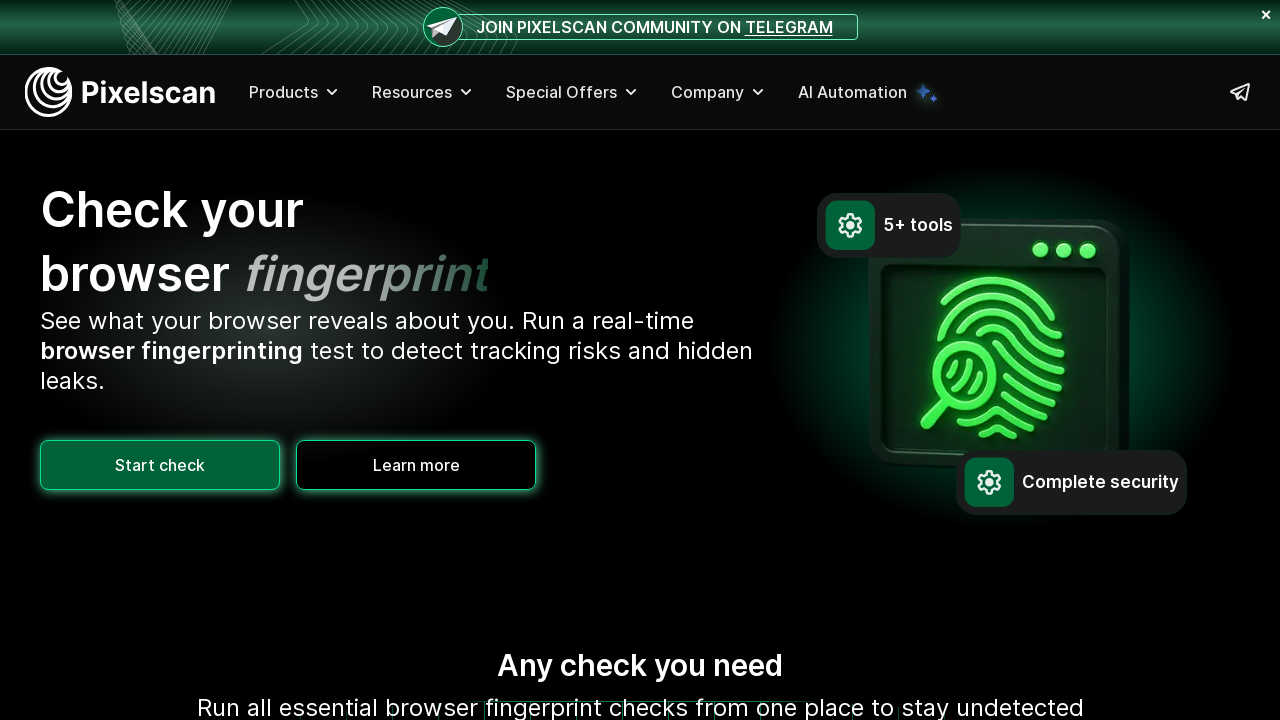

Waited for page to reach networkidle state on Pixelscan site
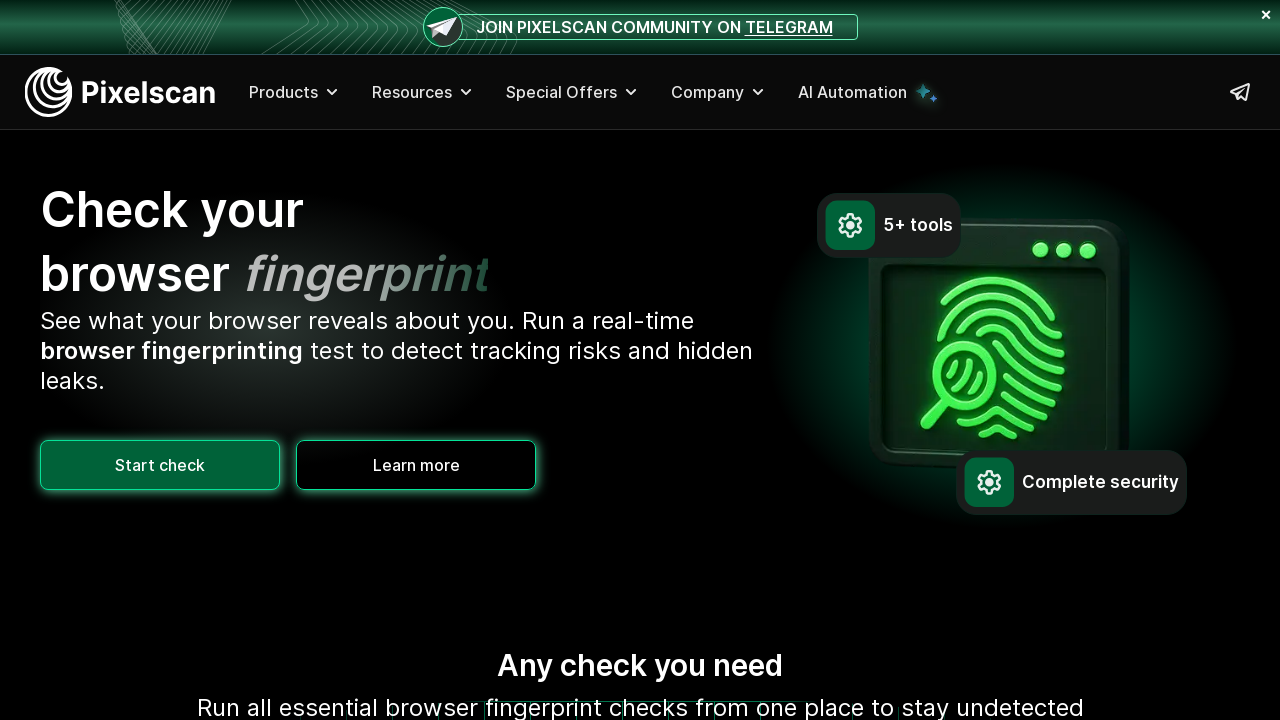

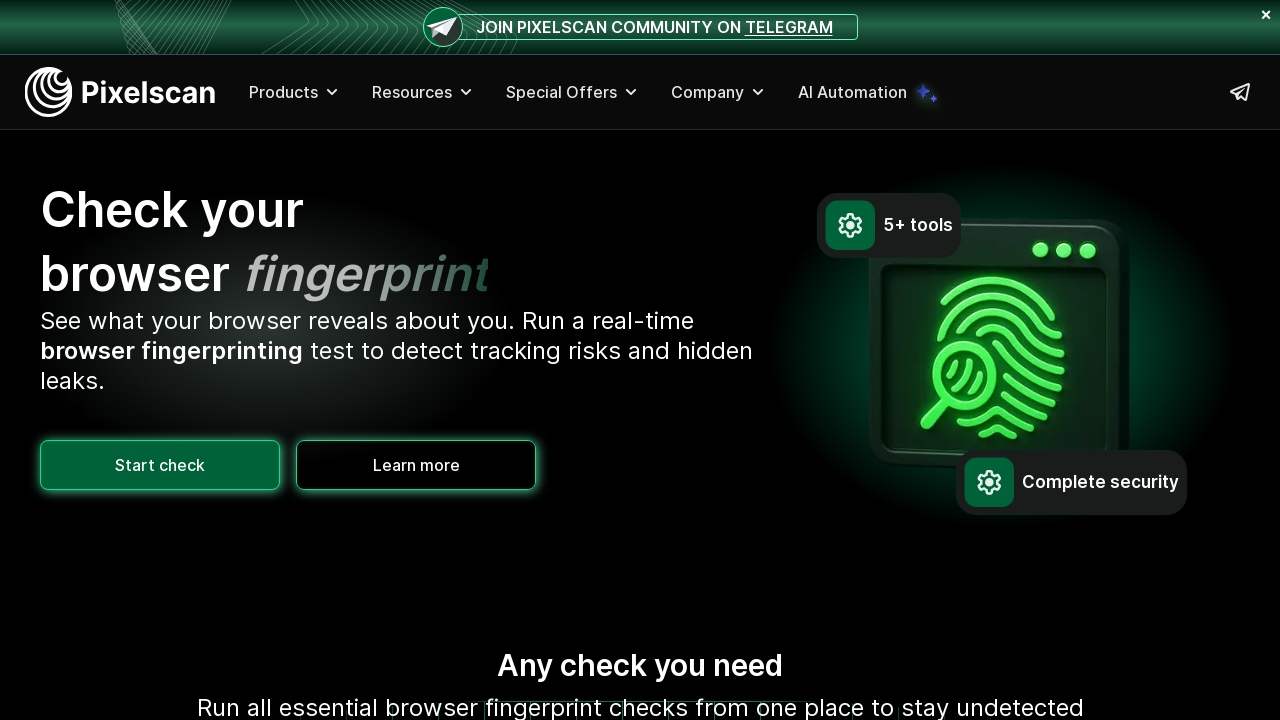